Navigates to Platzi website and verifies page loads successfully

Starting URL: https://www.platzi.com

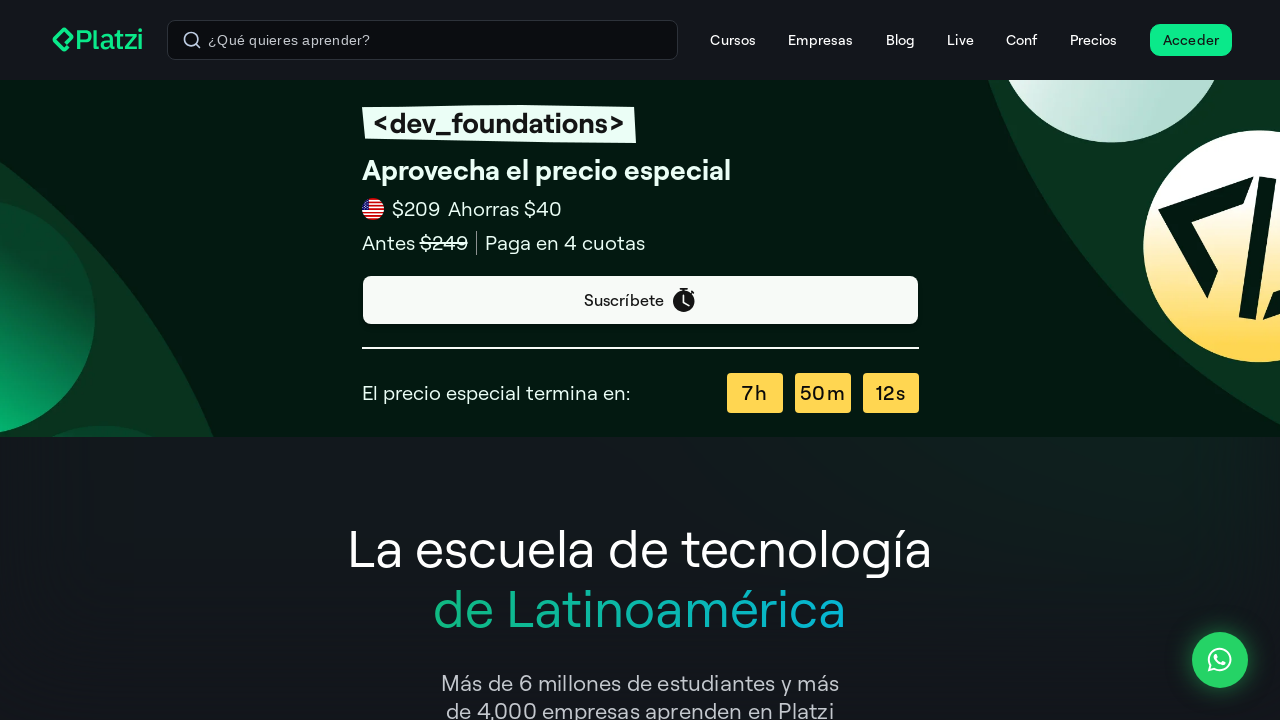

Waited for page DOM content to load
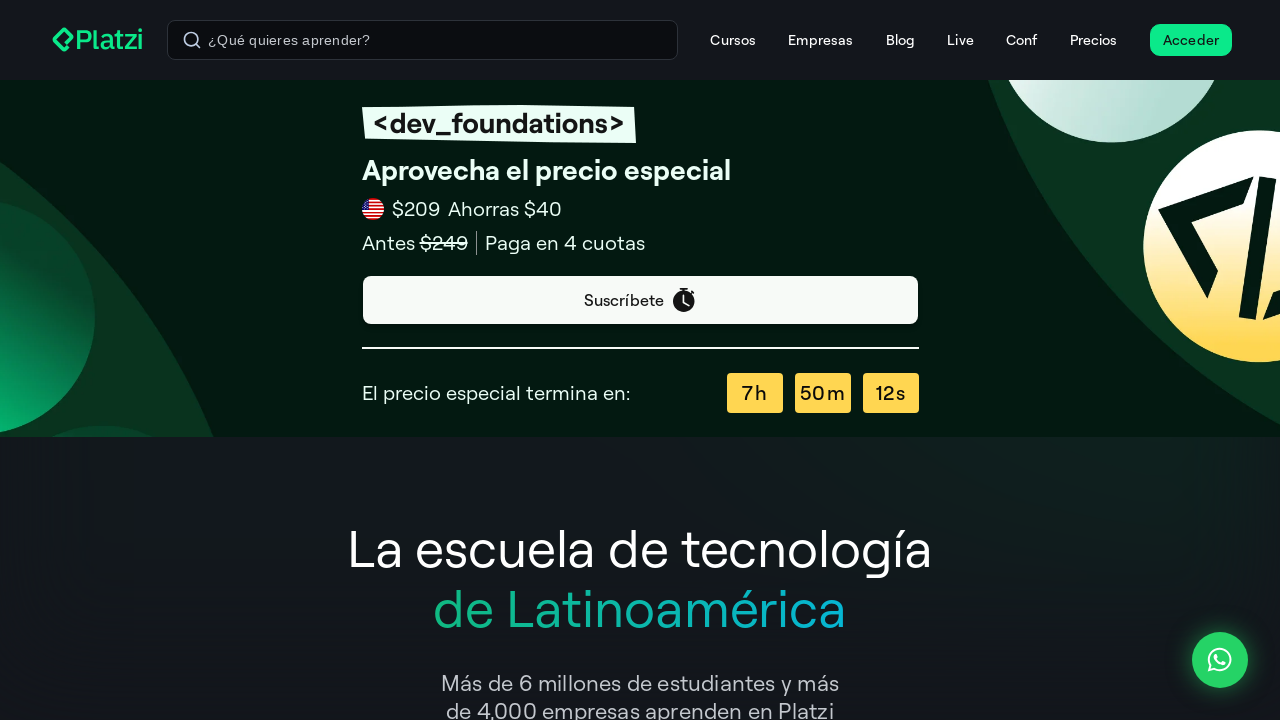

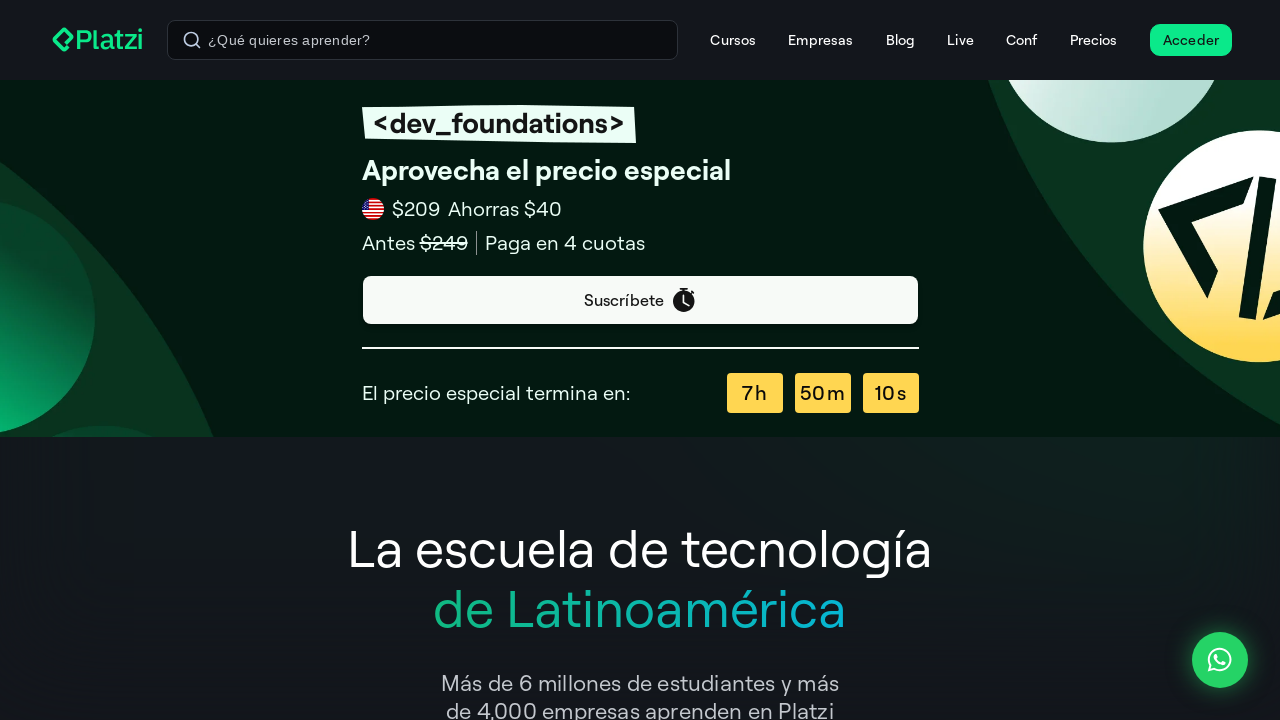